Tests clicking on a BMW radio button on a practice page and verifies it can be selected

Starting URL: https://www.letskodeit.com/practice

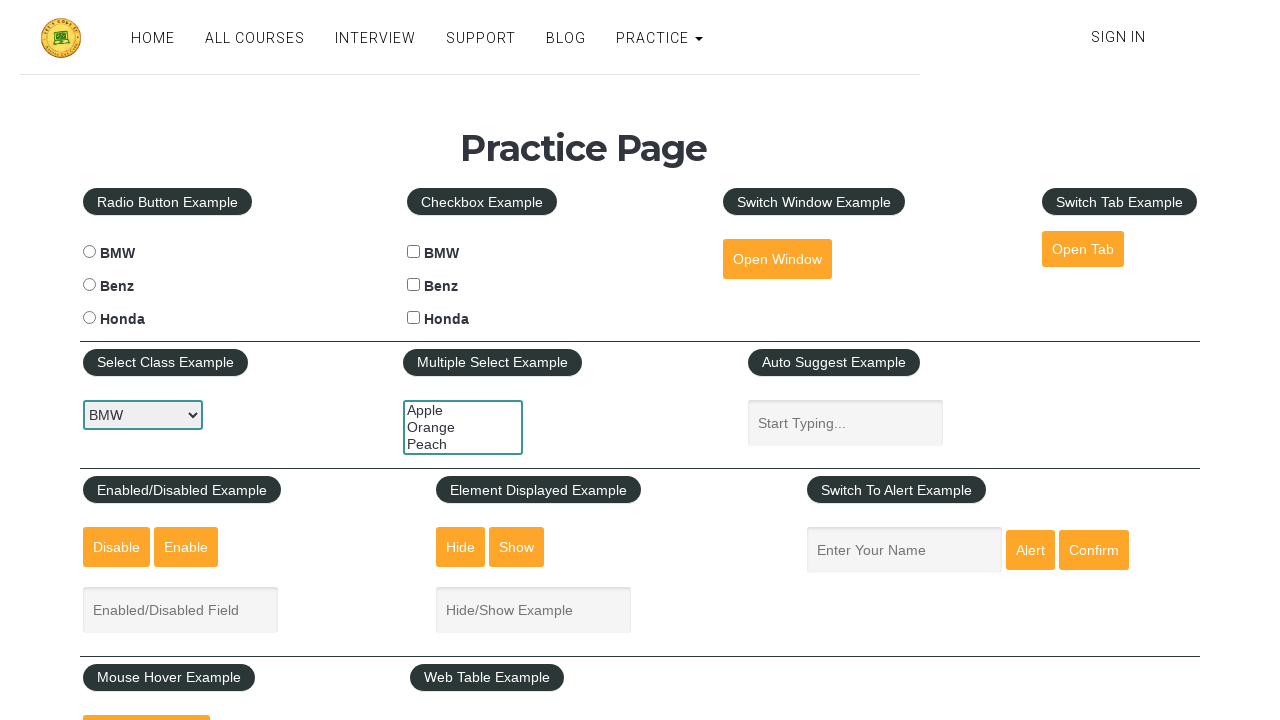

Navigated to practice page
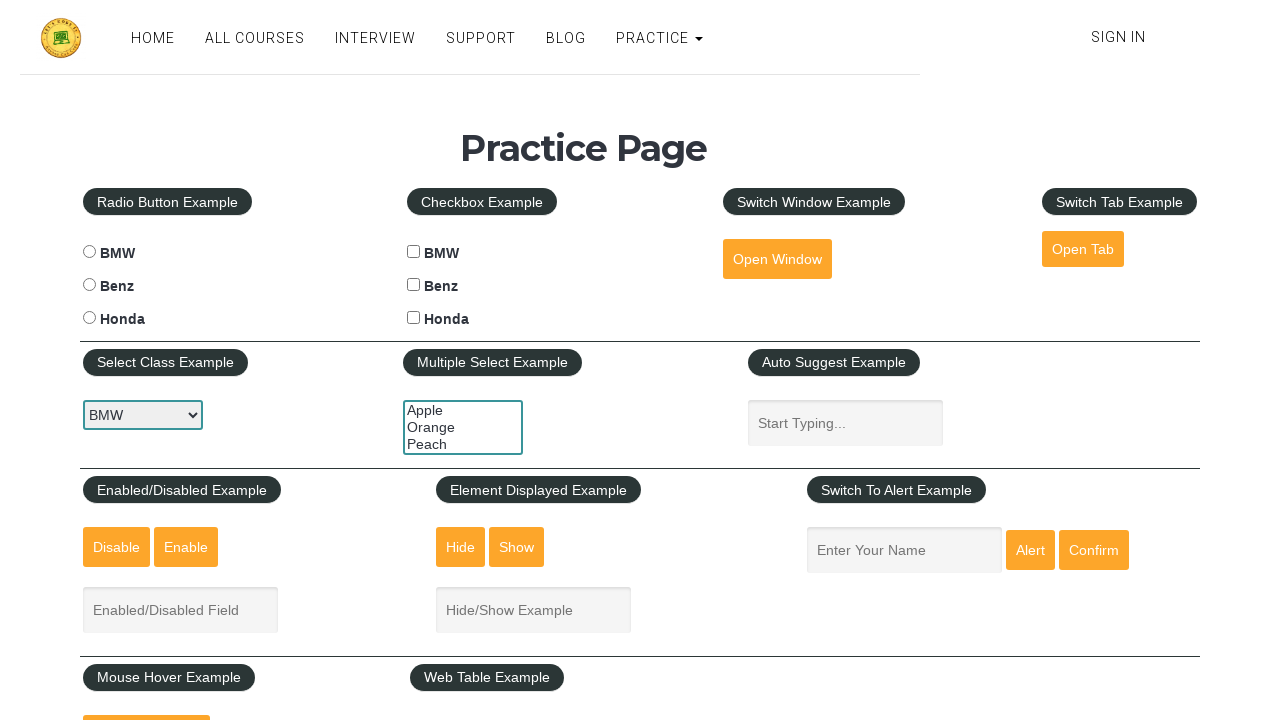

Clicked on BMW radio button at (89, 252) on #bmwradio
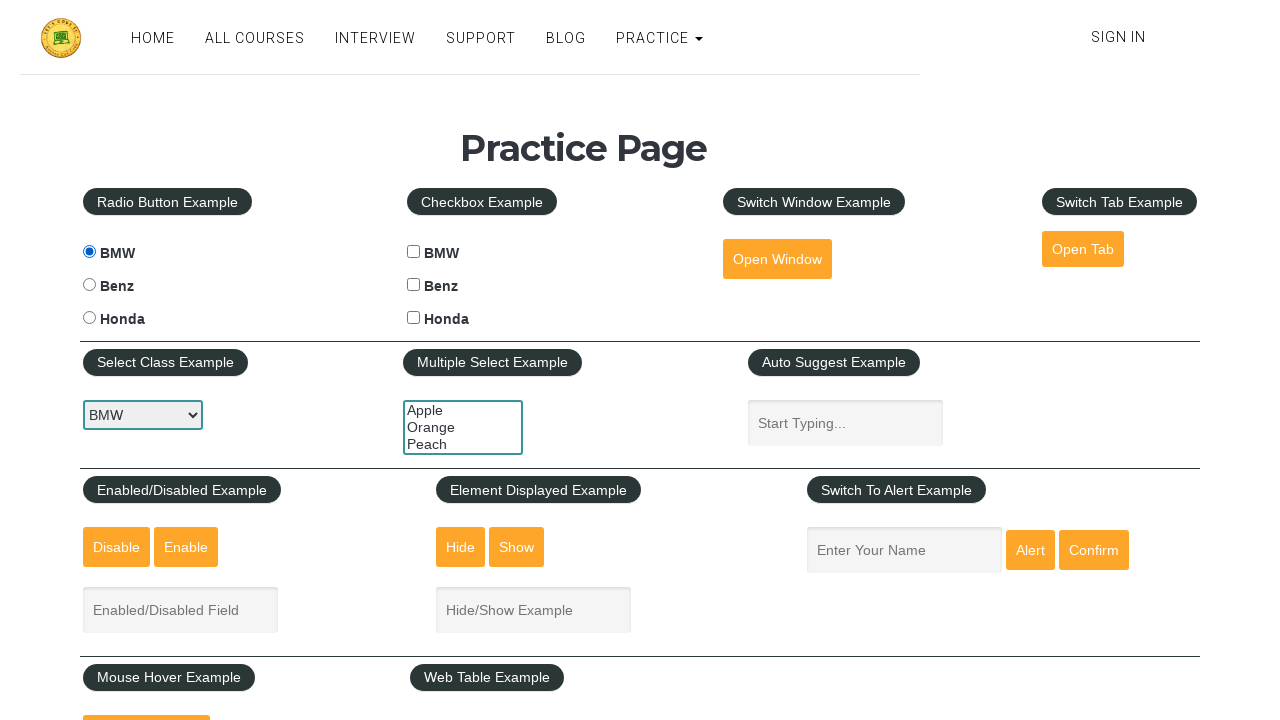

Waited 1 second for radio button selection to complete
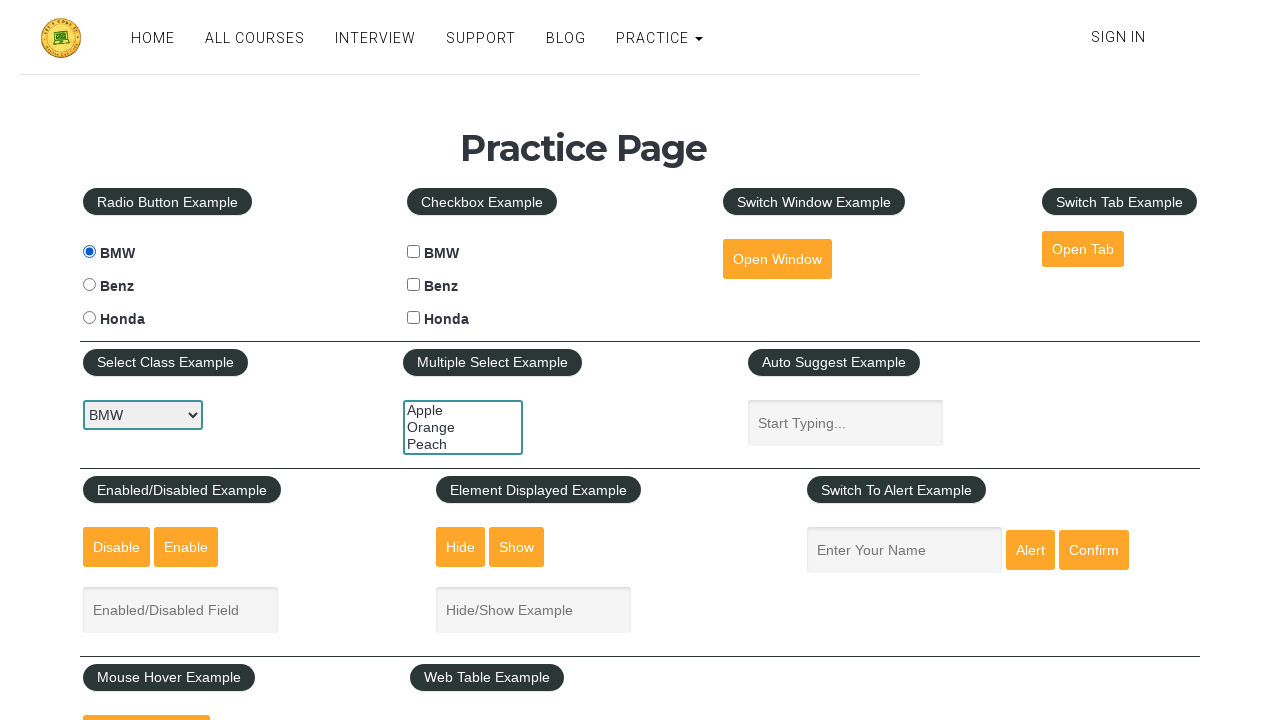

Verified that BMW radio button is selected
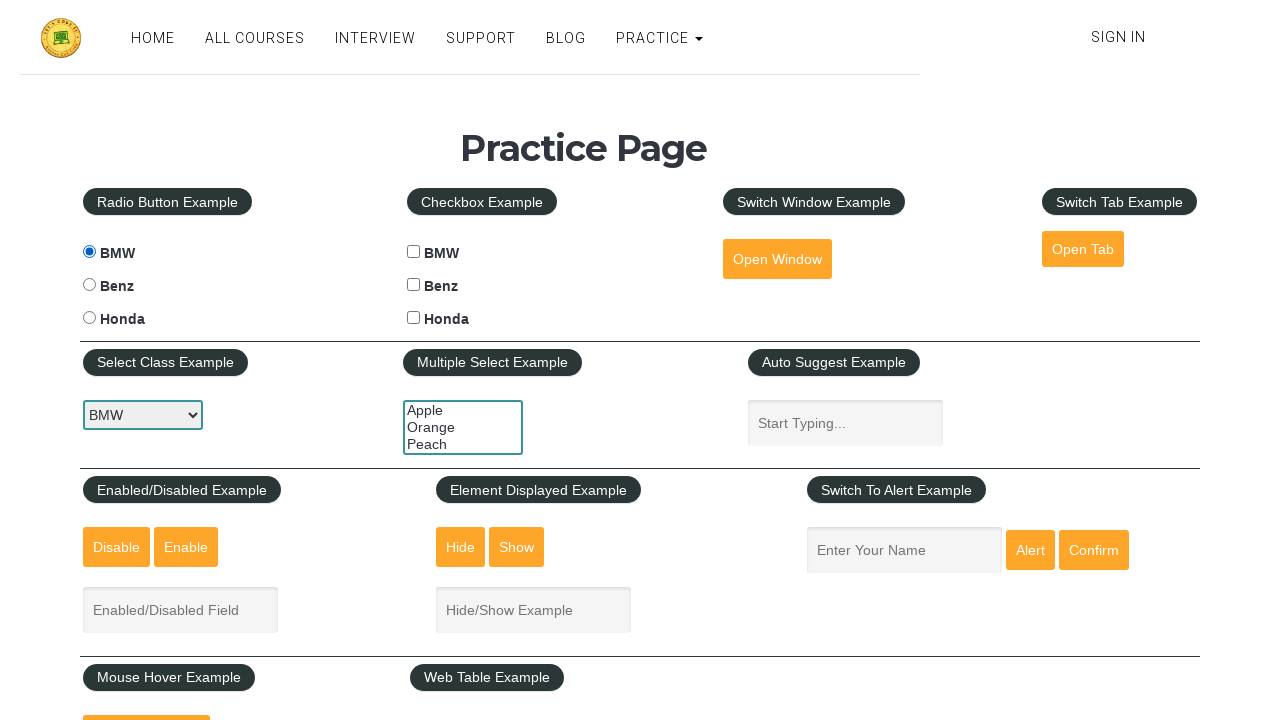

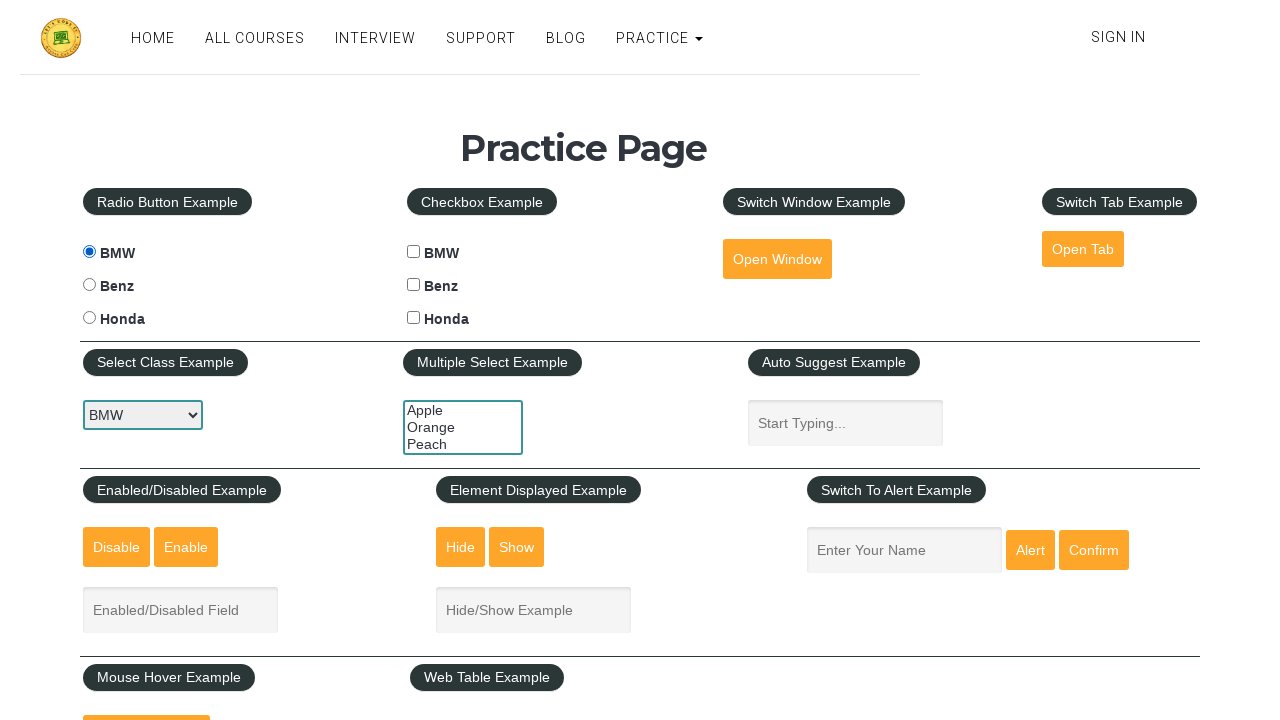